Tests dynamic XPath selectors by verifying that username and password hint text elements are displayed on the OrangeHRM demo login page. The test uses various XPath strategies including exact text match, text() function, and contains() function.

Starting URL: https://opensource-demo.orangehrmlive.com/web/index.php/auth/login

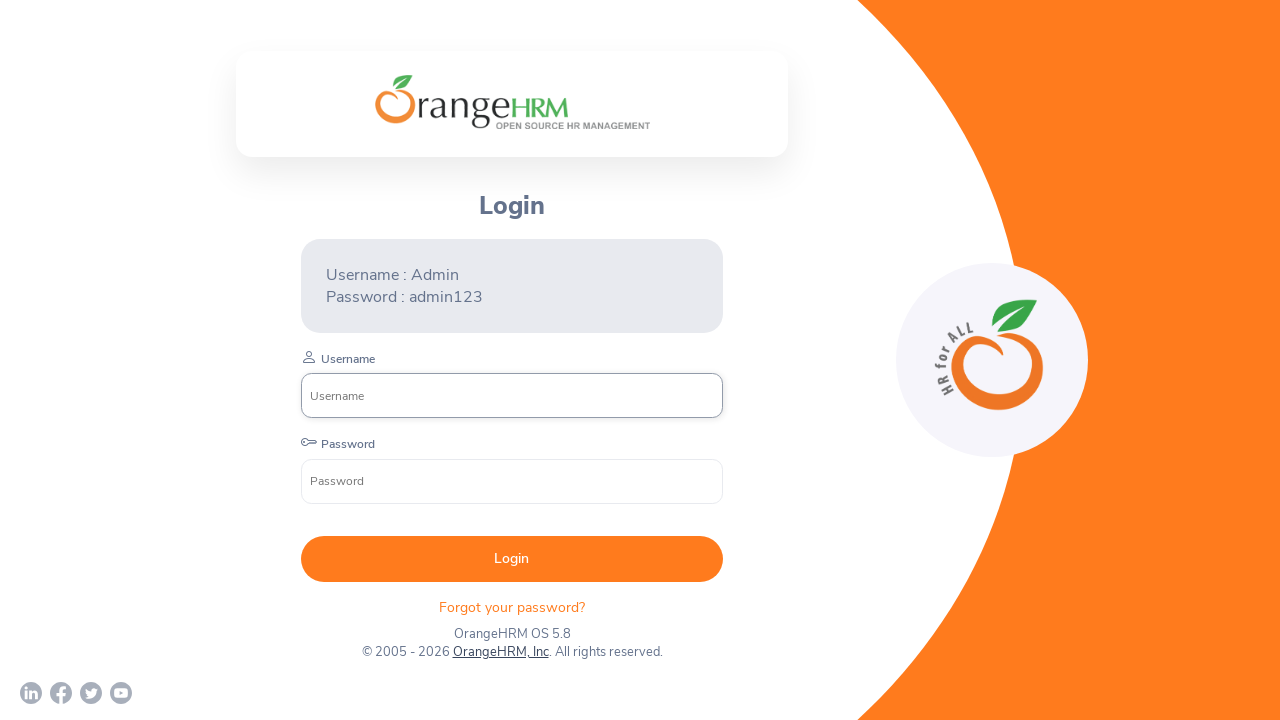

Located username hint text element using exact text match XPath
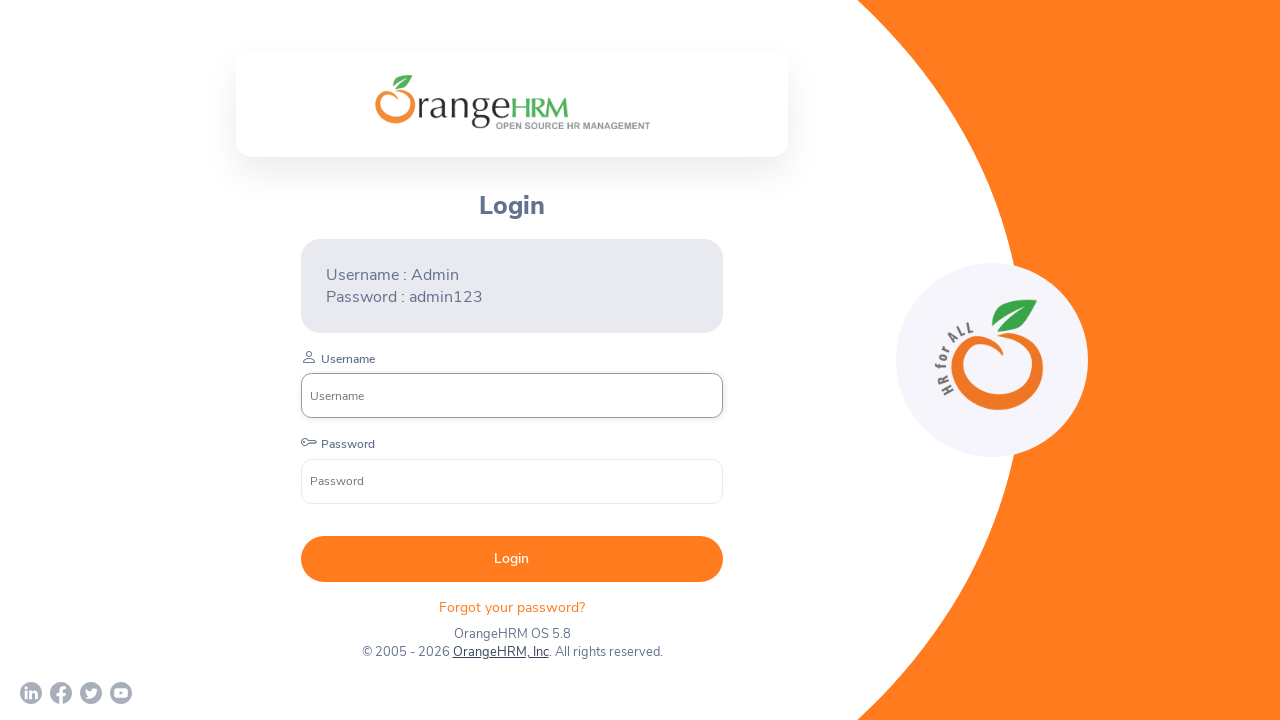

Verified that username hint text 'Username : Admin' is visible
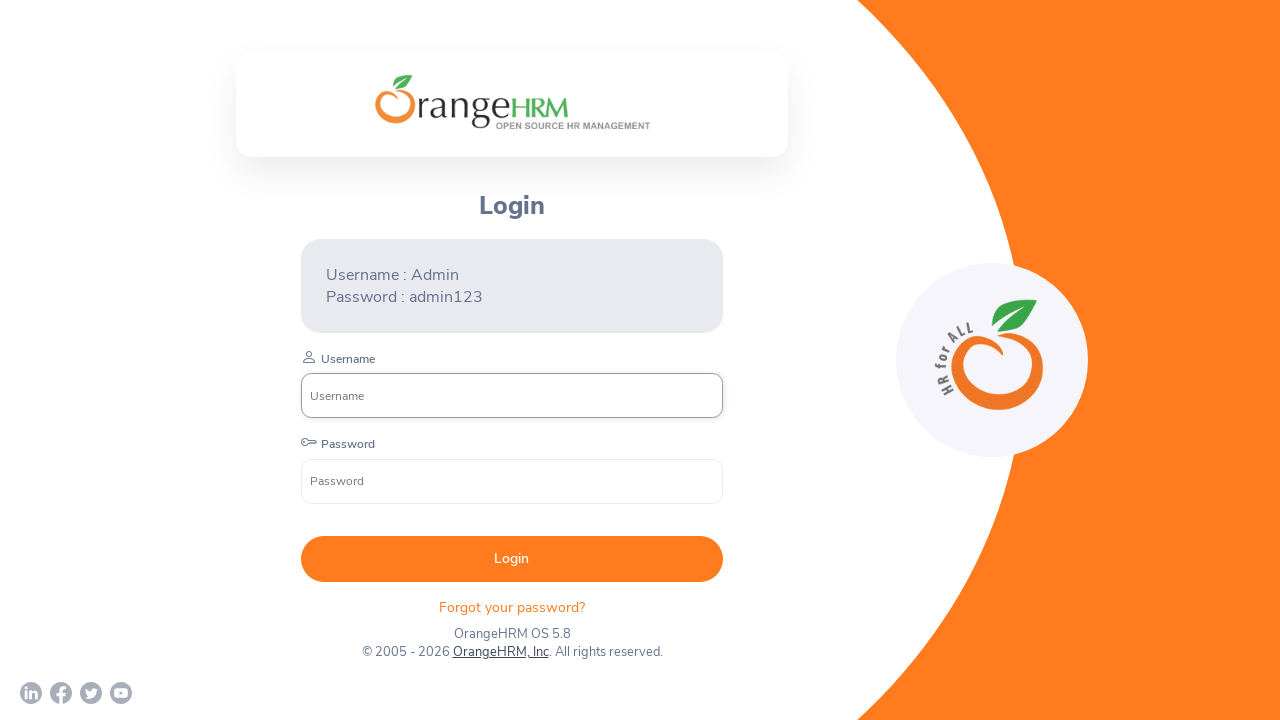

Located password hint text element using exact text match XPath
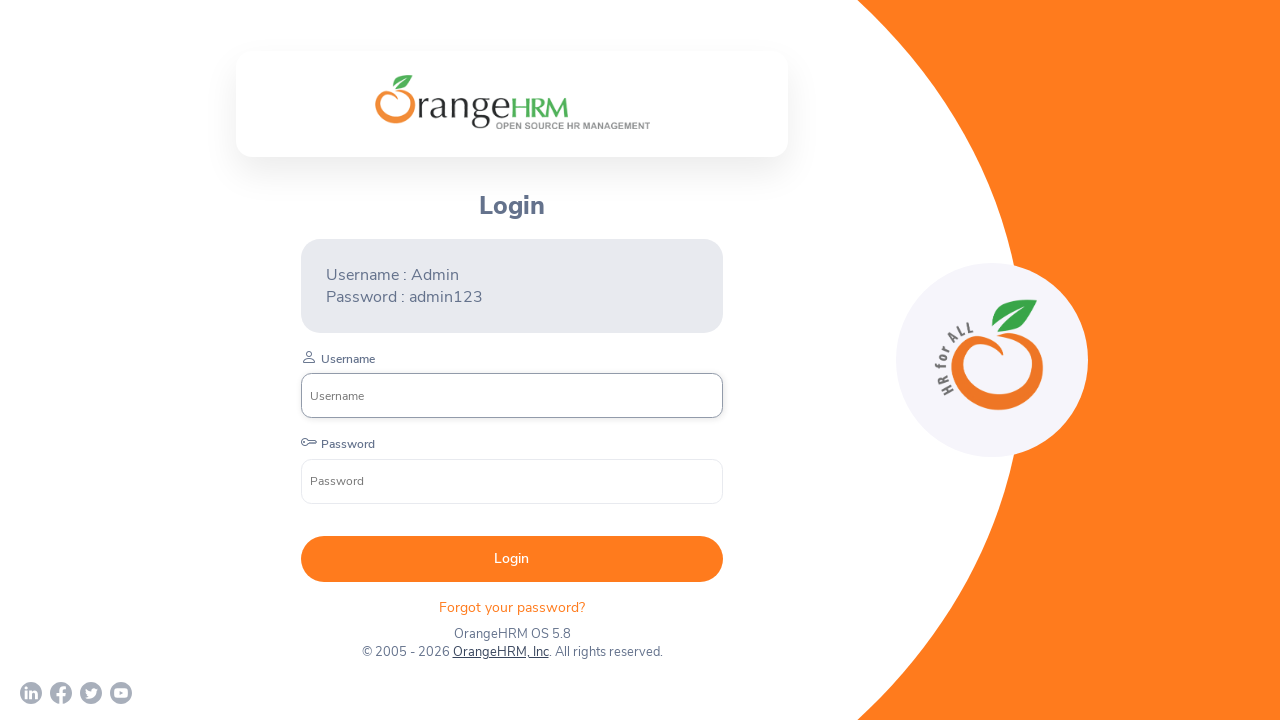

Verified that password hint text 'Password : admin123' is visible
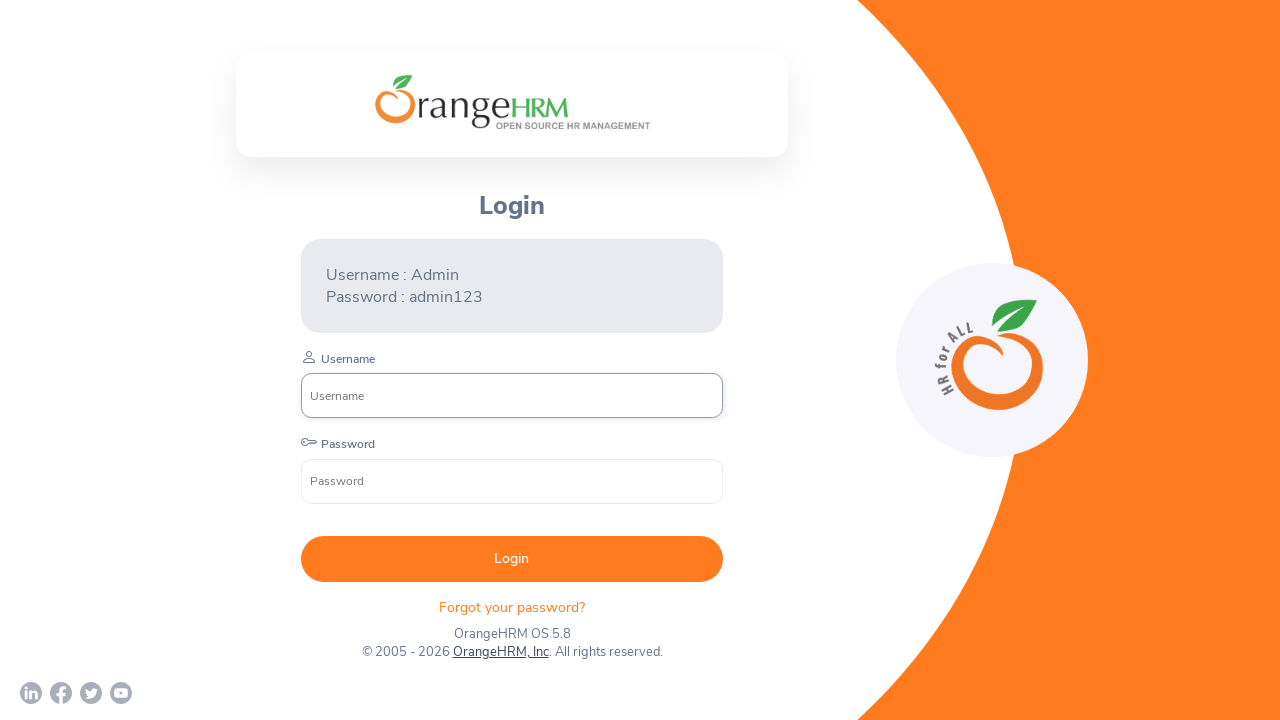

Located username hint text element using text() function XPath
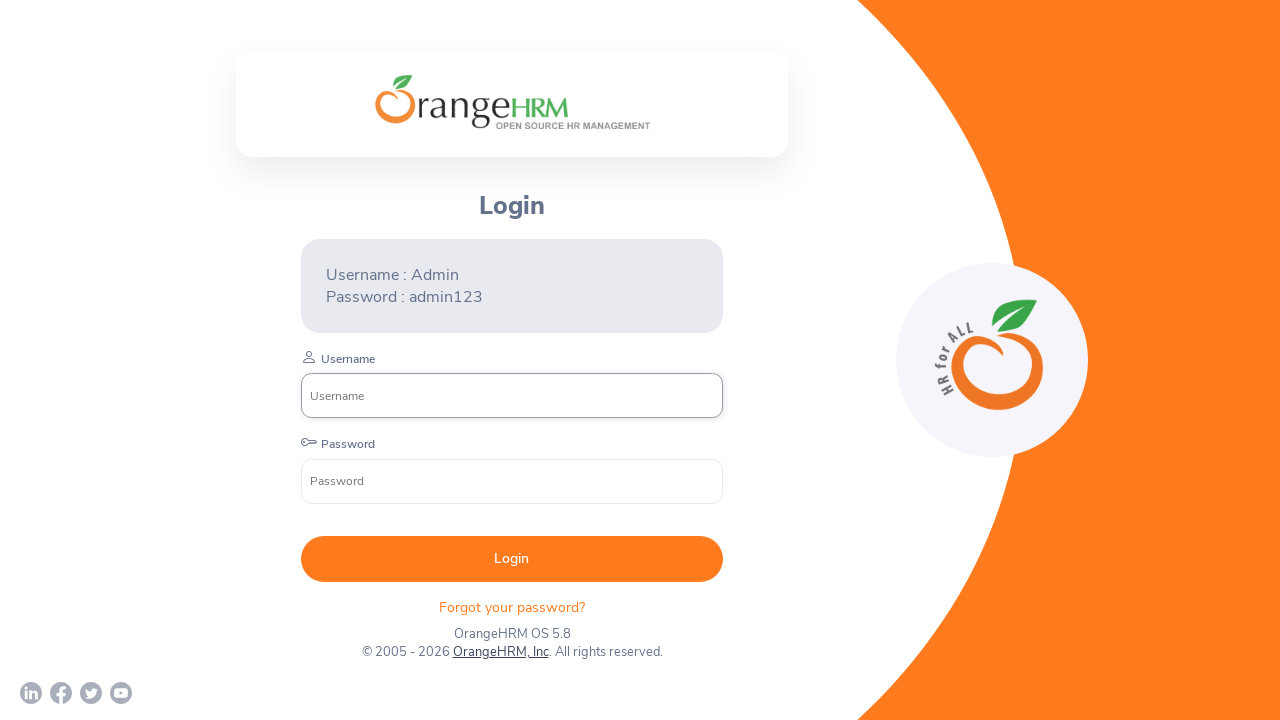

Verified that username hint text is visible using text() function strategy
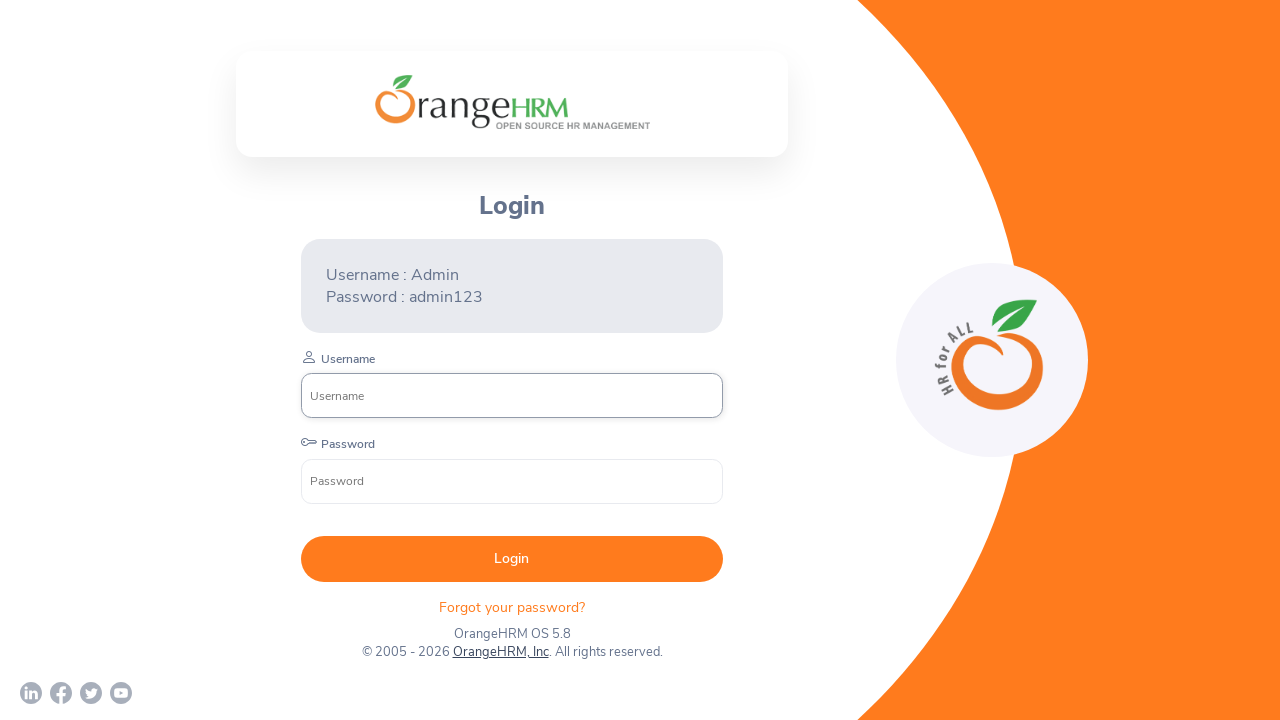

Located password hint text element using contains() XPath strategy
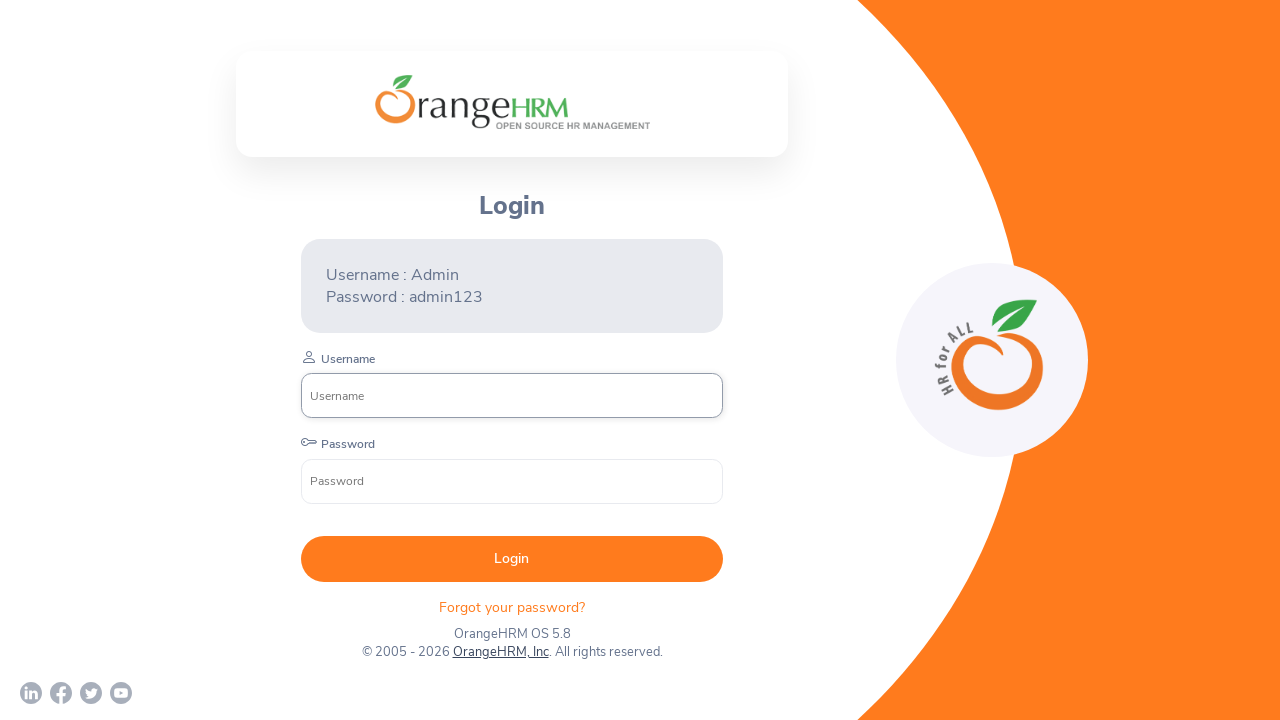

Verified that password hint text is visible using contains() XPath strategy
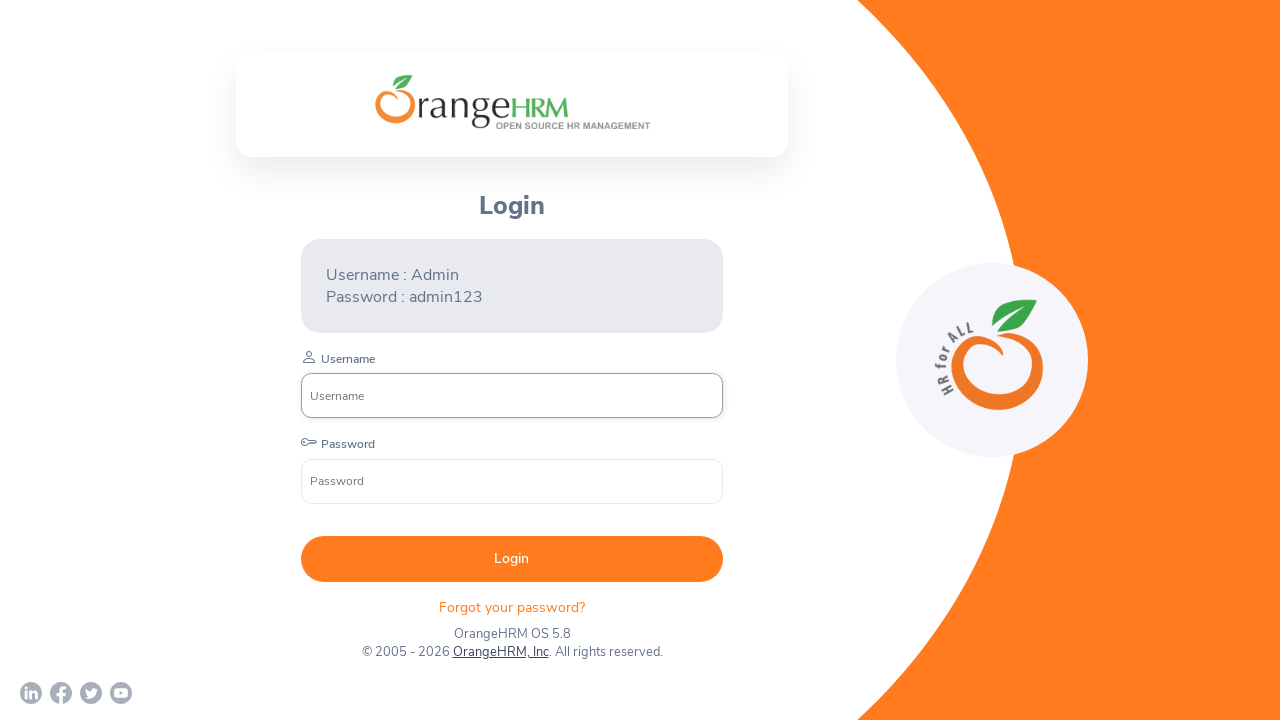

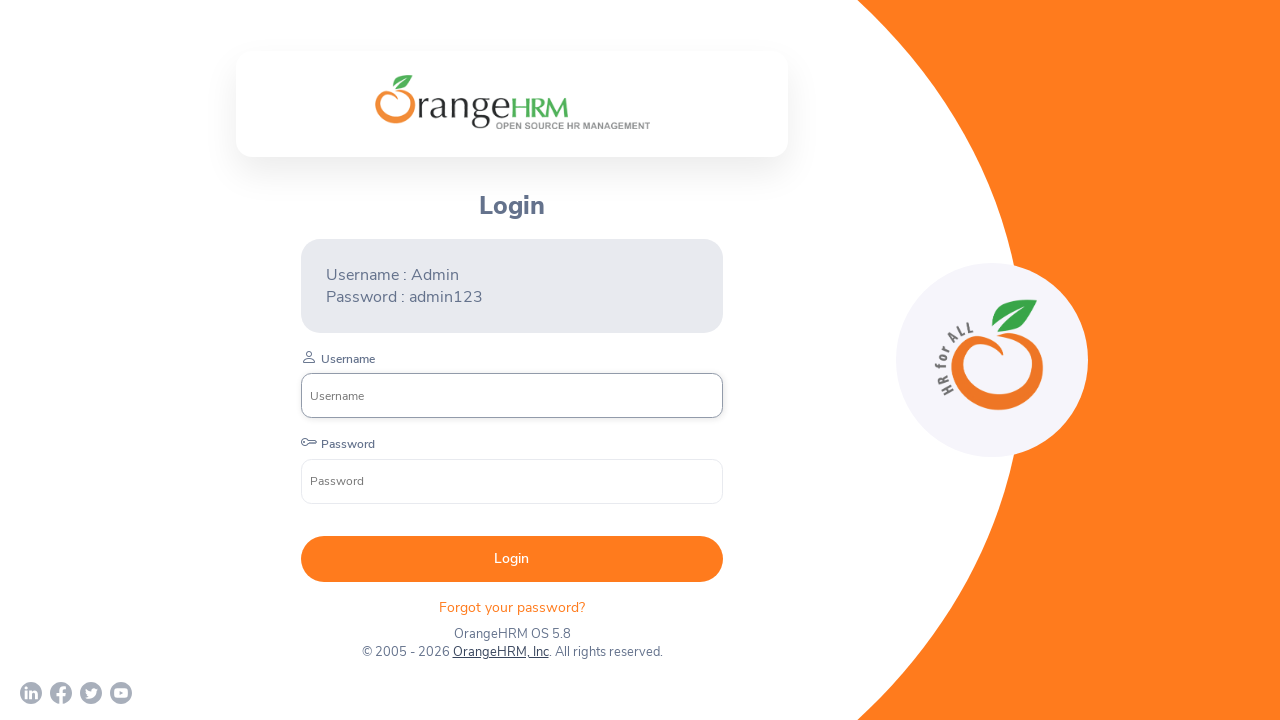